Navigates to KFC India website, maximizes the browser window, and retrieves the window size dimensions

Starting URL: https://online.kfc.co.in/

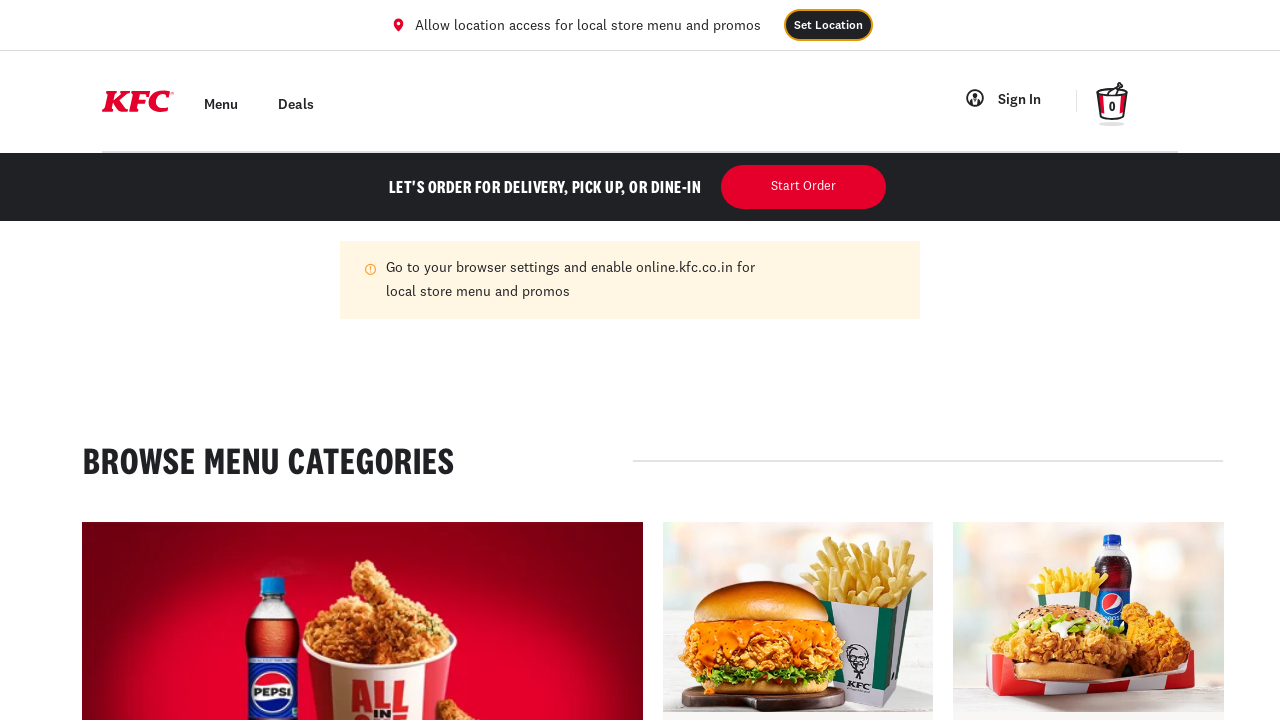

Navigated to KFC India website
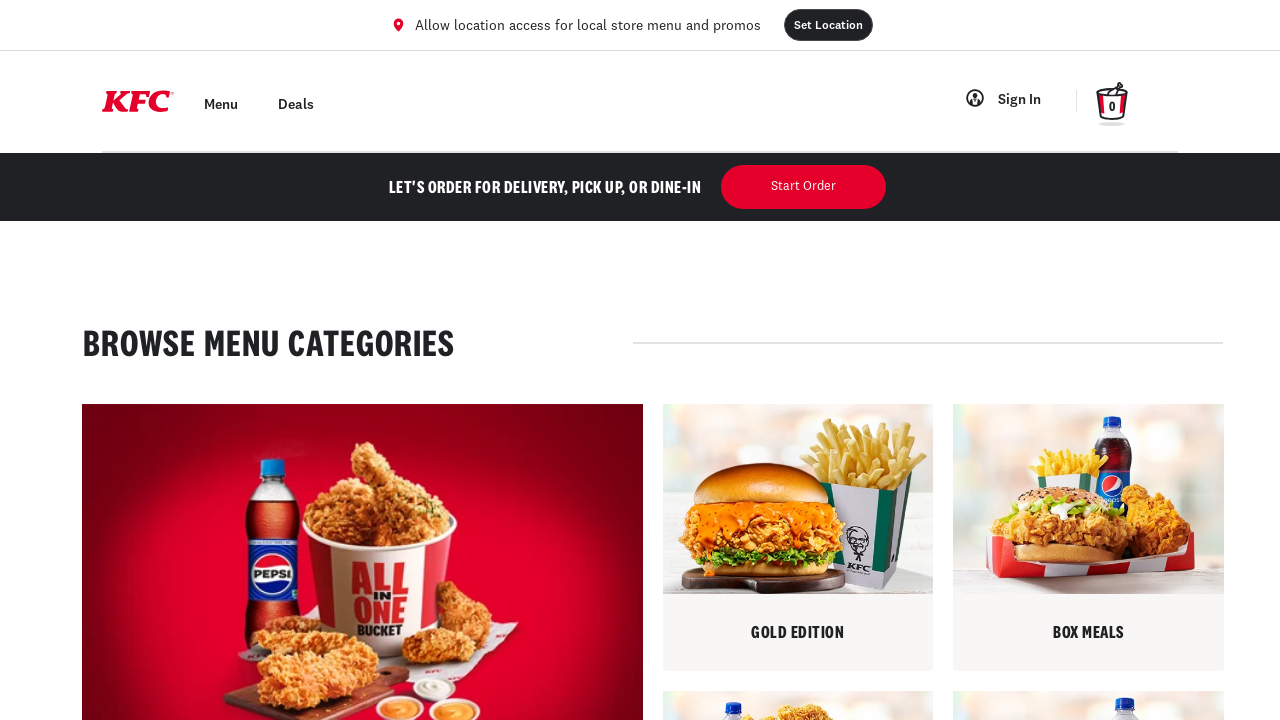

Maximized browser window to 1920x1080
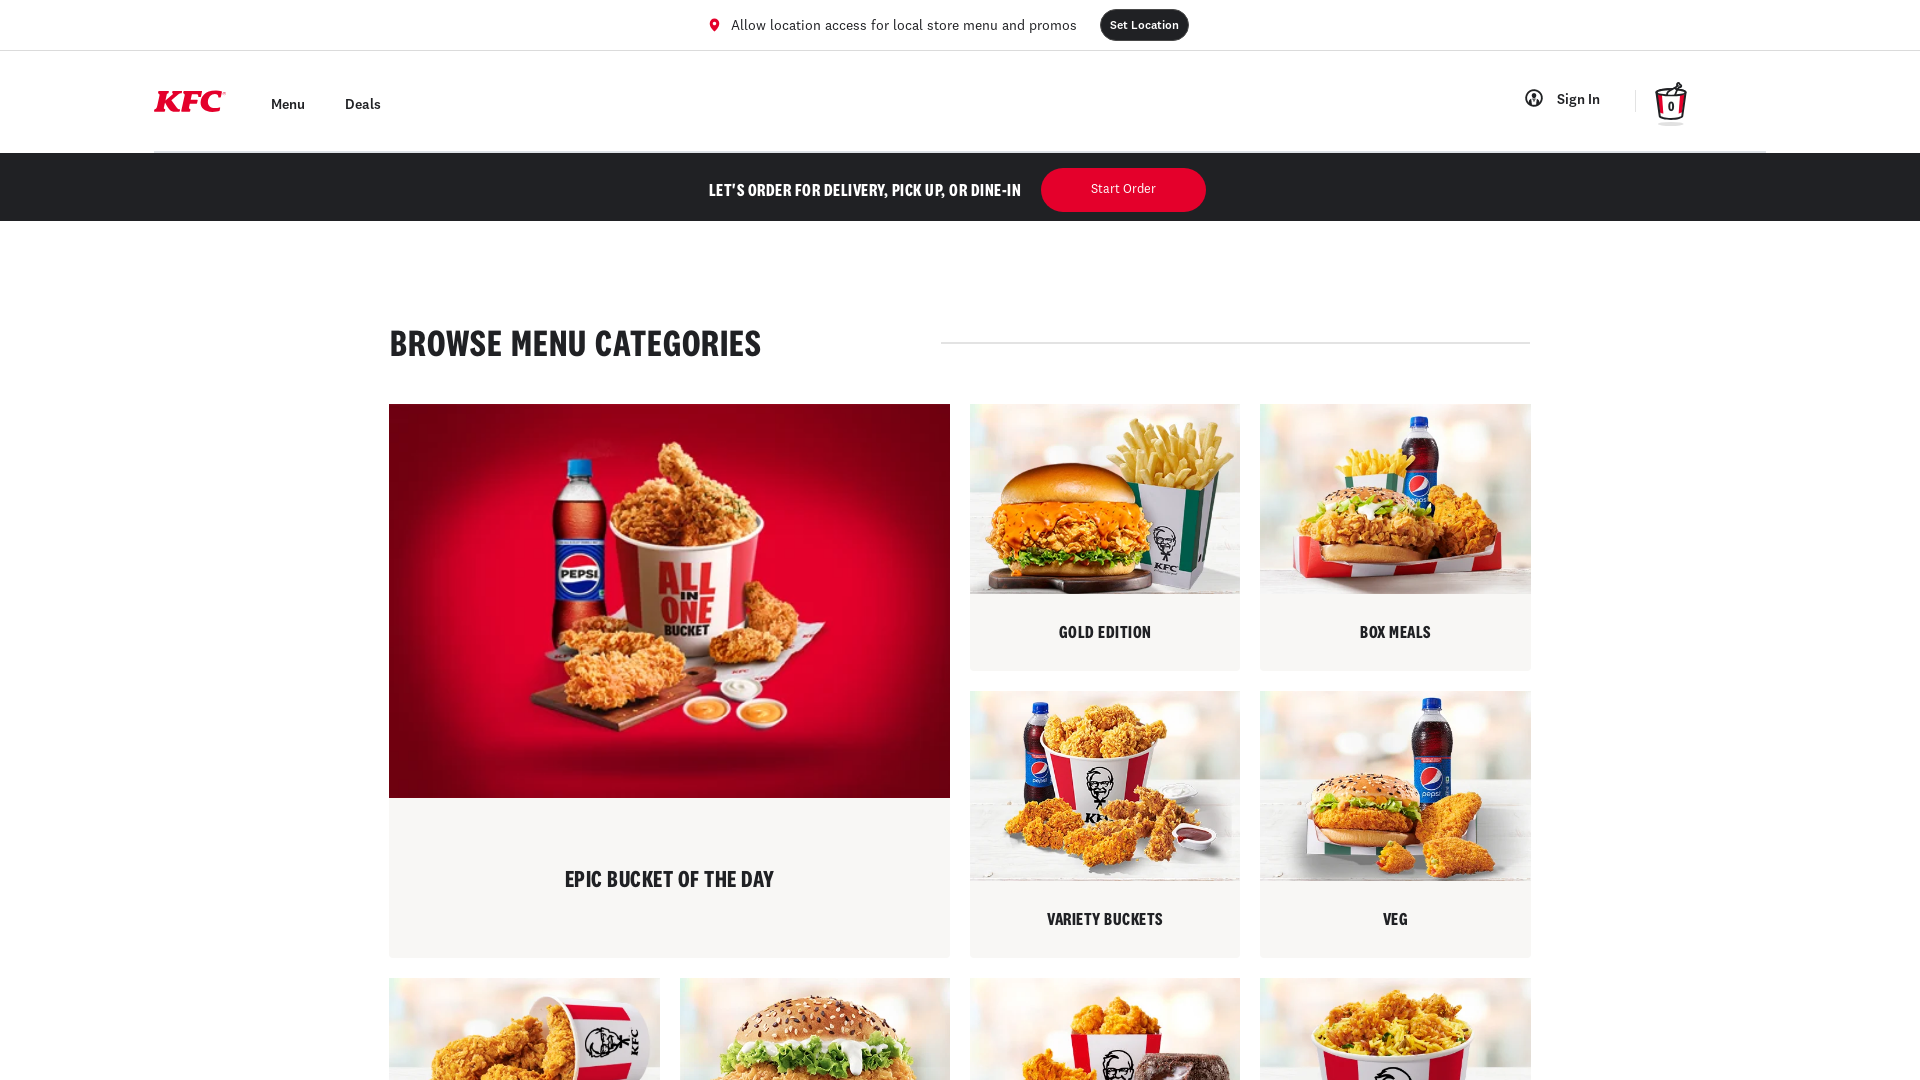

Page loaded with domcontentloaded state
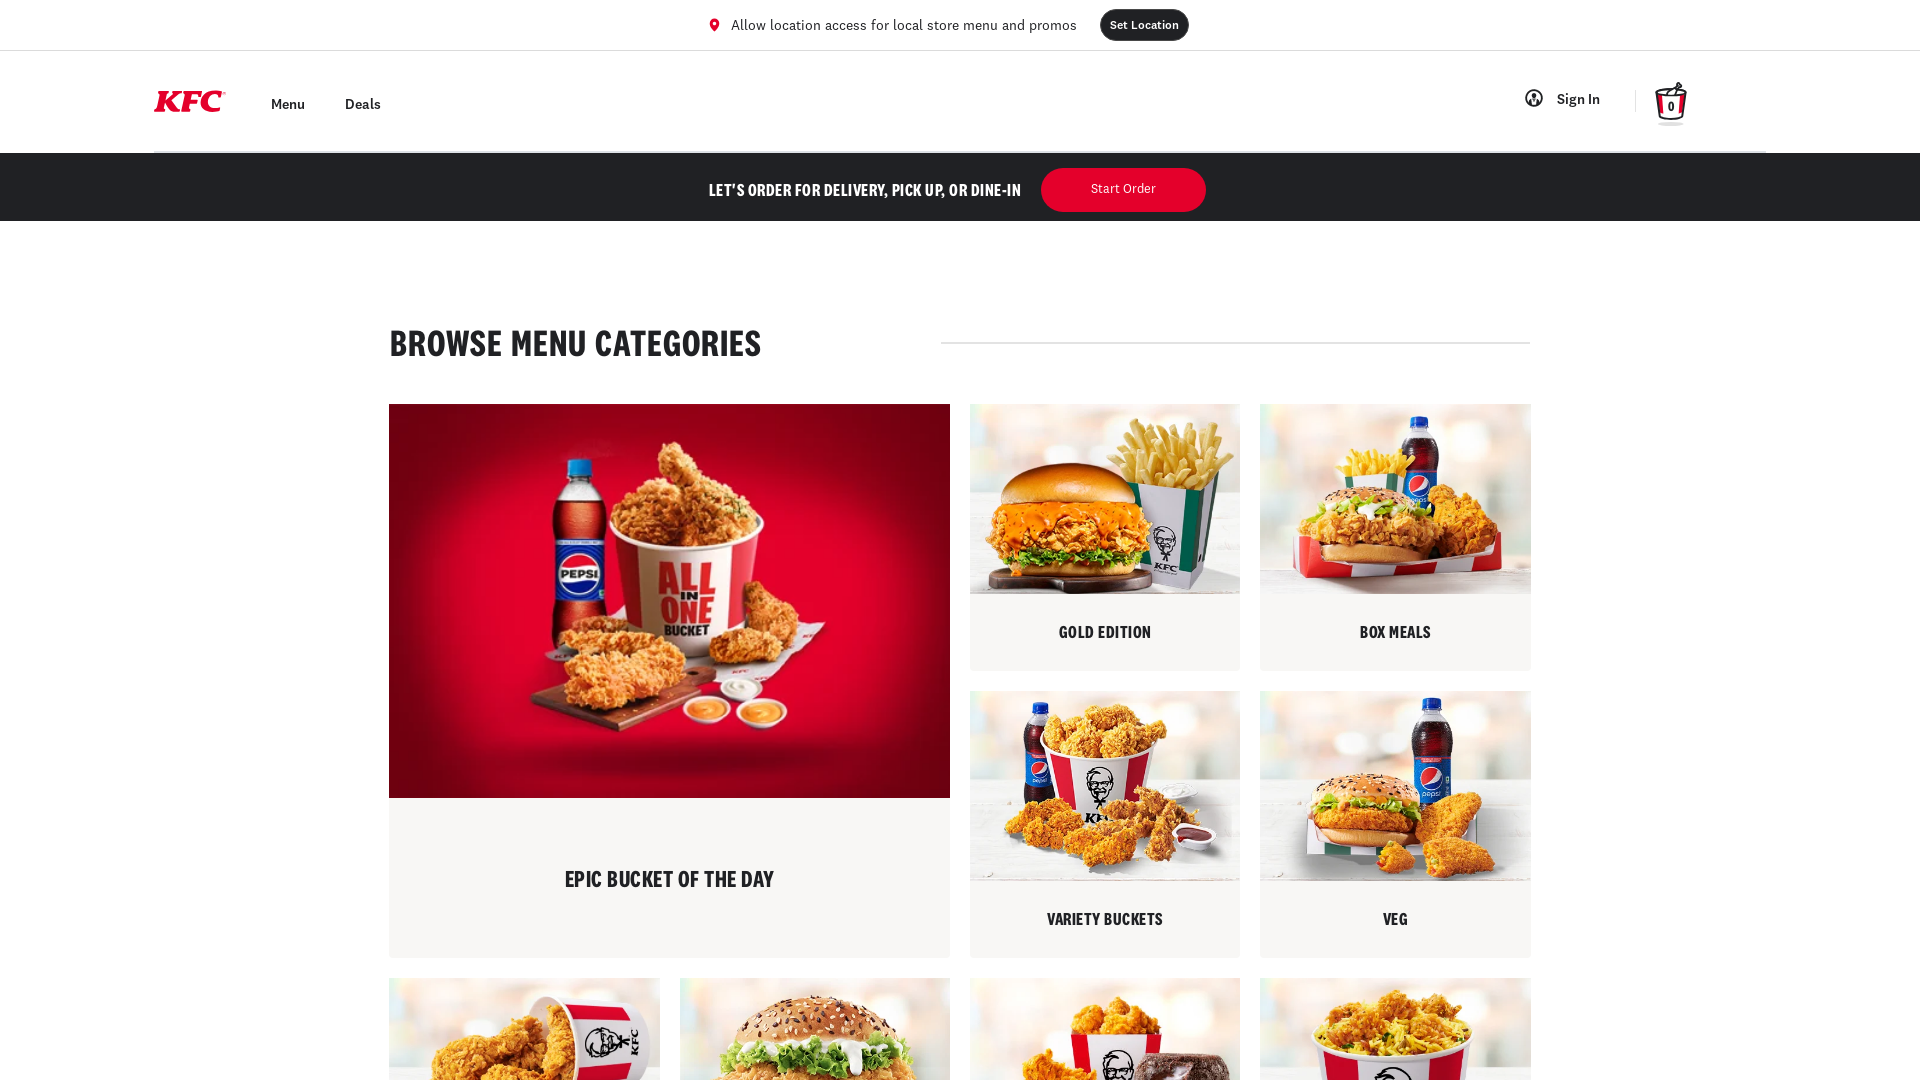

Retrieved viewport size: {'width': 1920, 'height': 1080}
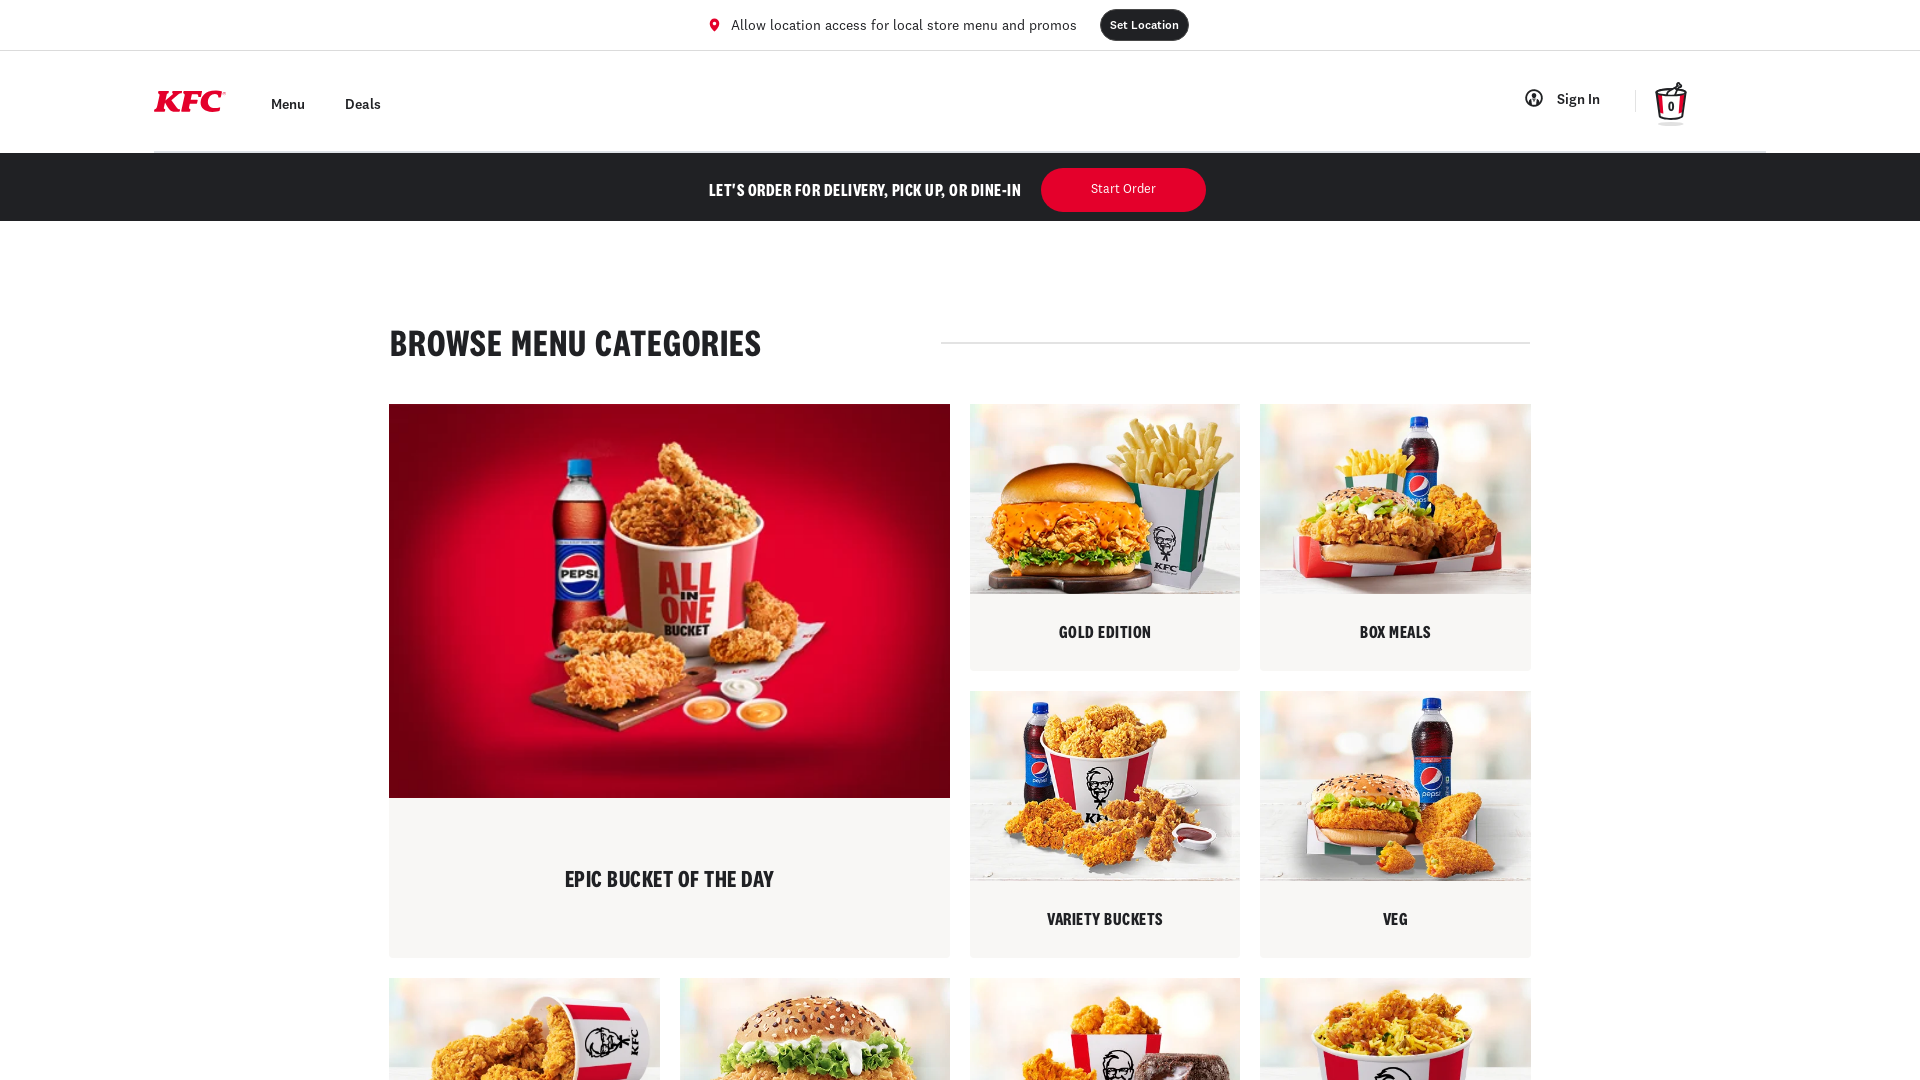

Printed viewport size to console: {'width': 1920, 'height': 1080}
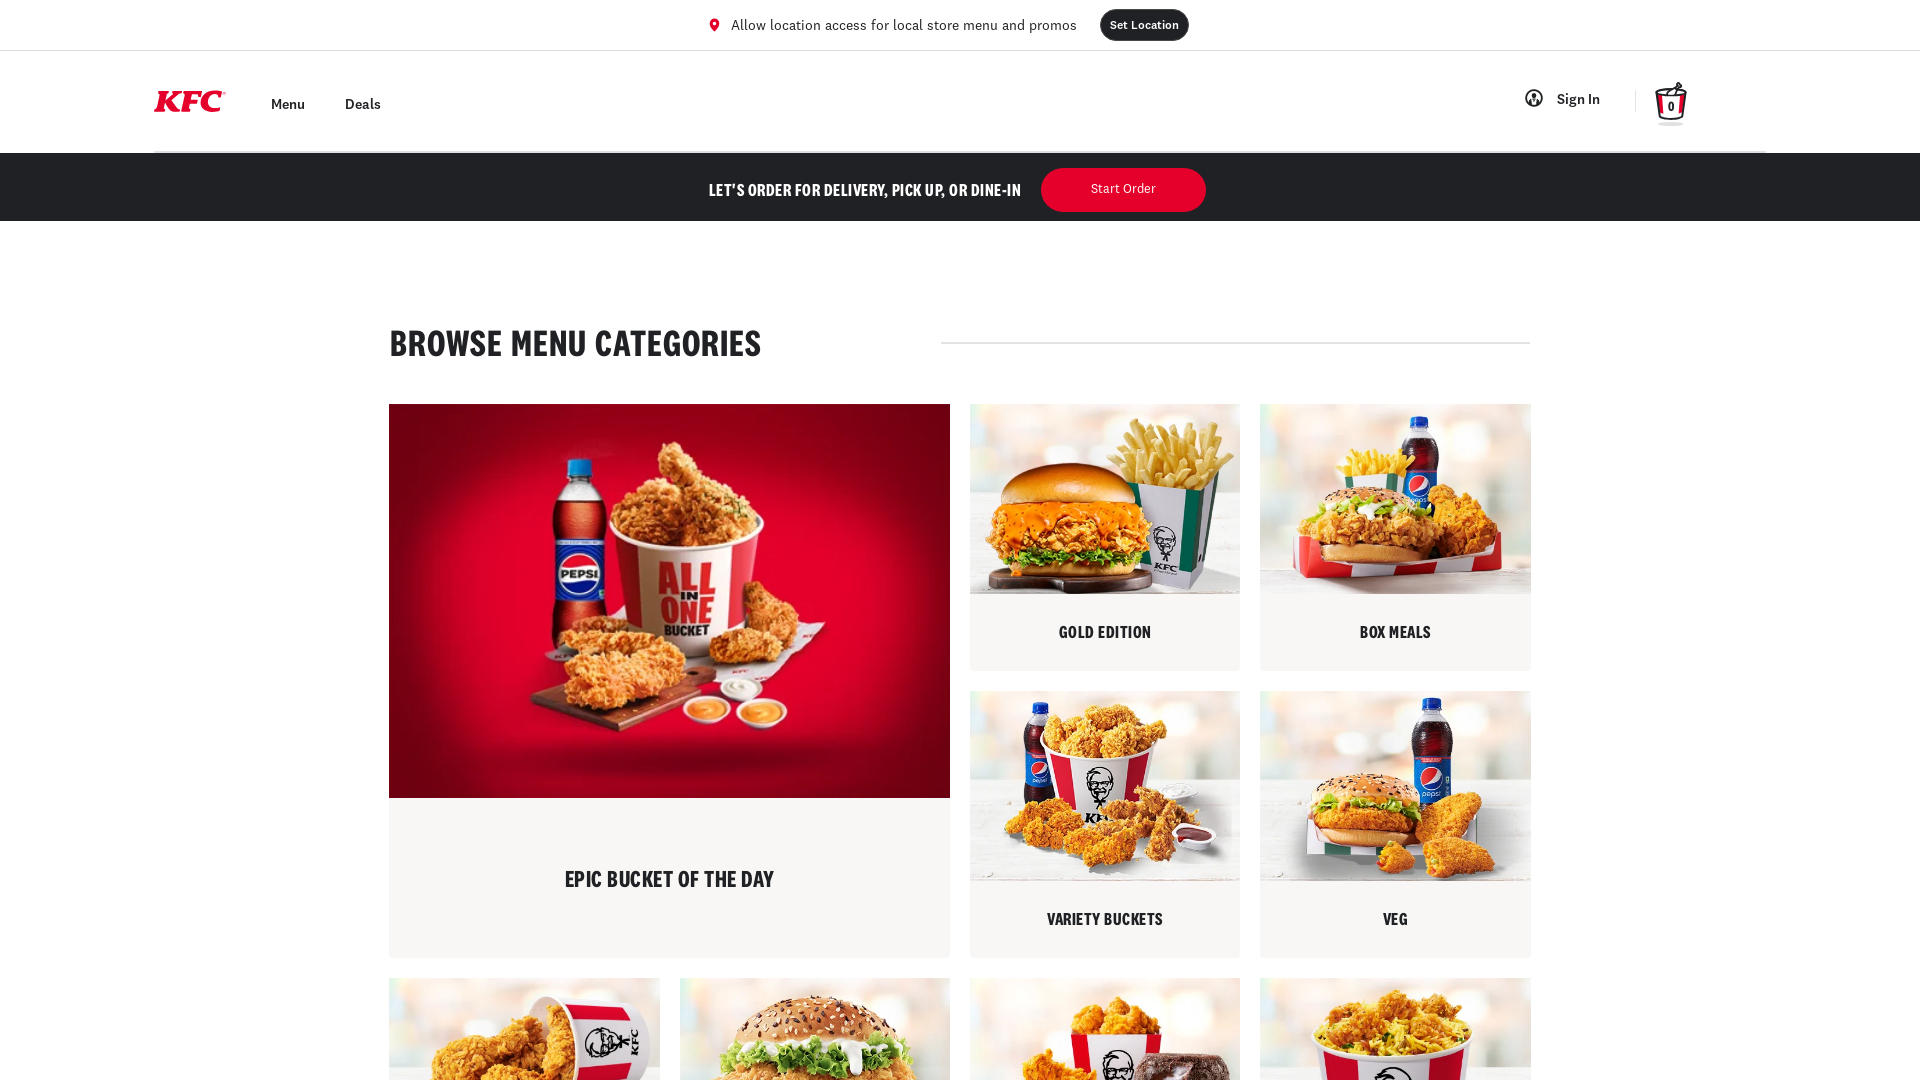

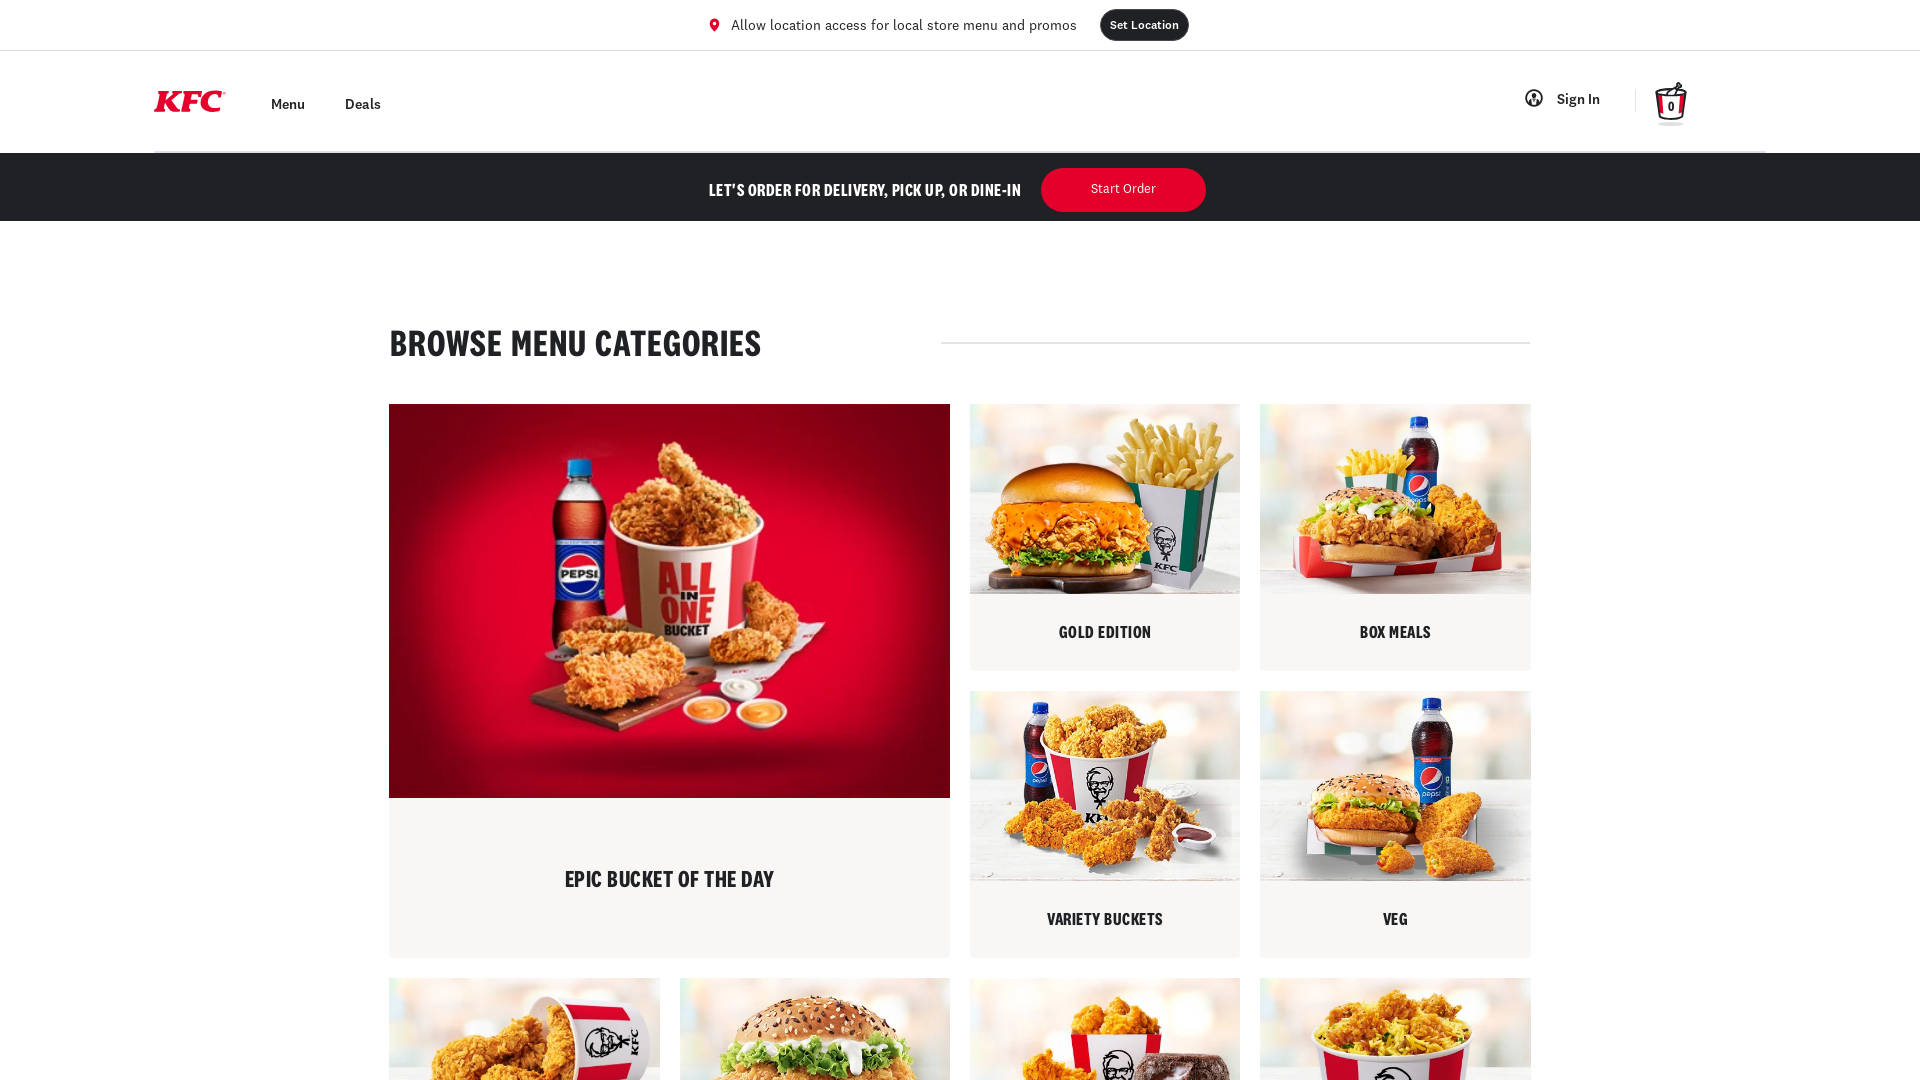